Tests clicking a button with a dynamic ID multiple times to verify the button can be found by its text regardless of changing IDs

Starting URL: http://www.uitestingplayground.com/dynamicid

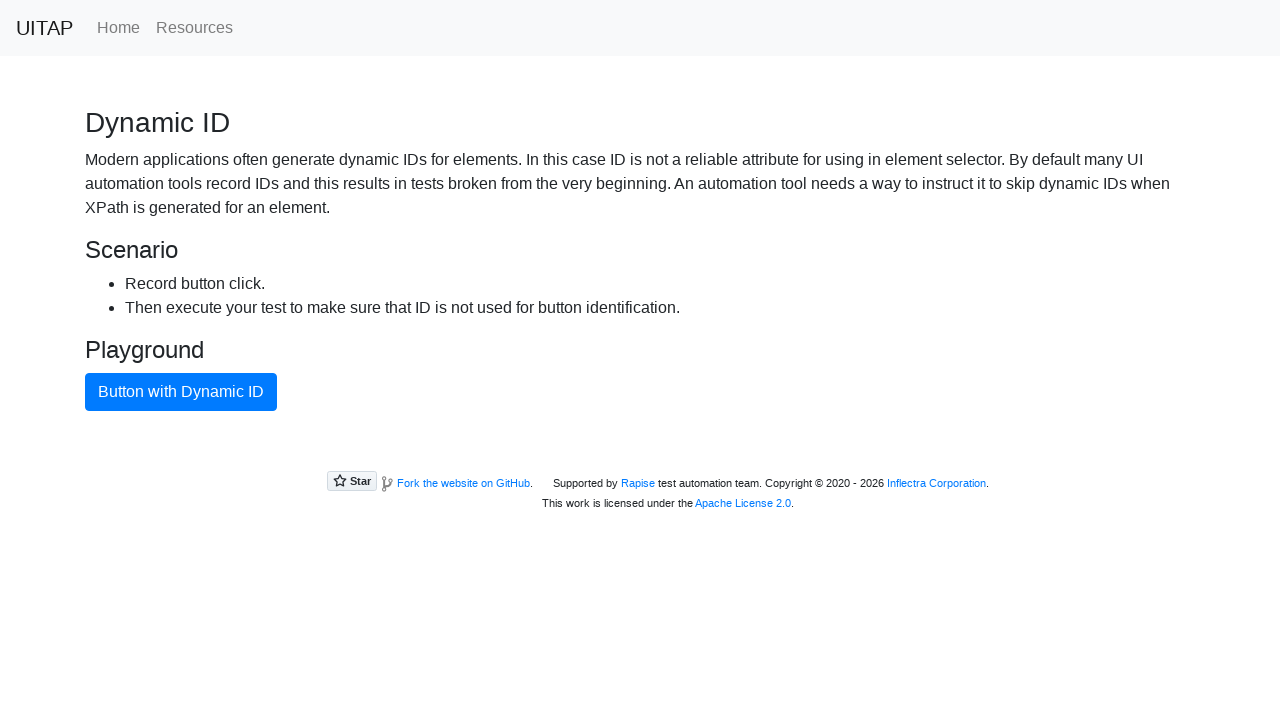

Clicked button with dynamic ID at (181, 392) on internal:role=button[name="Button with Dynamic ID"i]
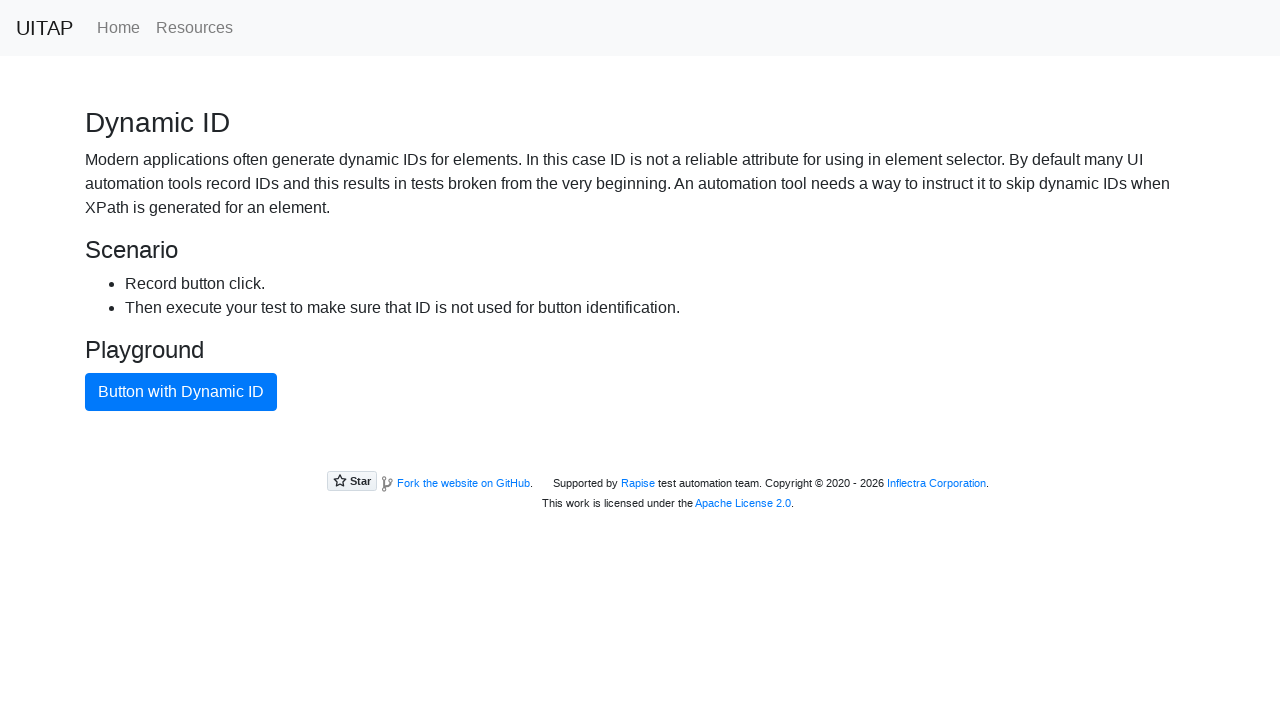

Clicked button with dynamic ID at (181, 392) on internal:role=button[name="Button with Dynamic ID"i]
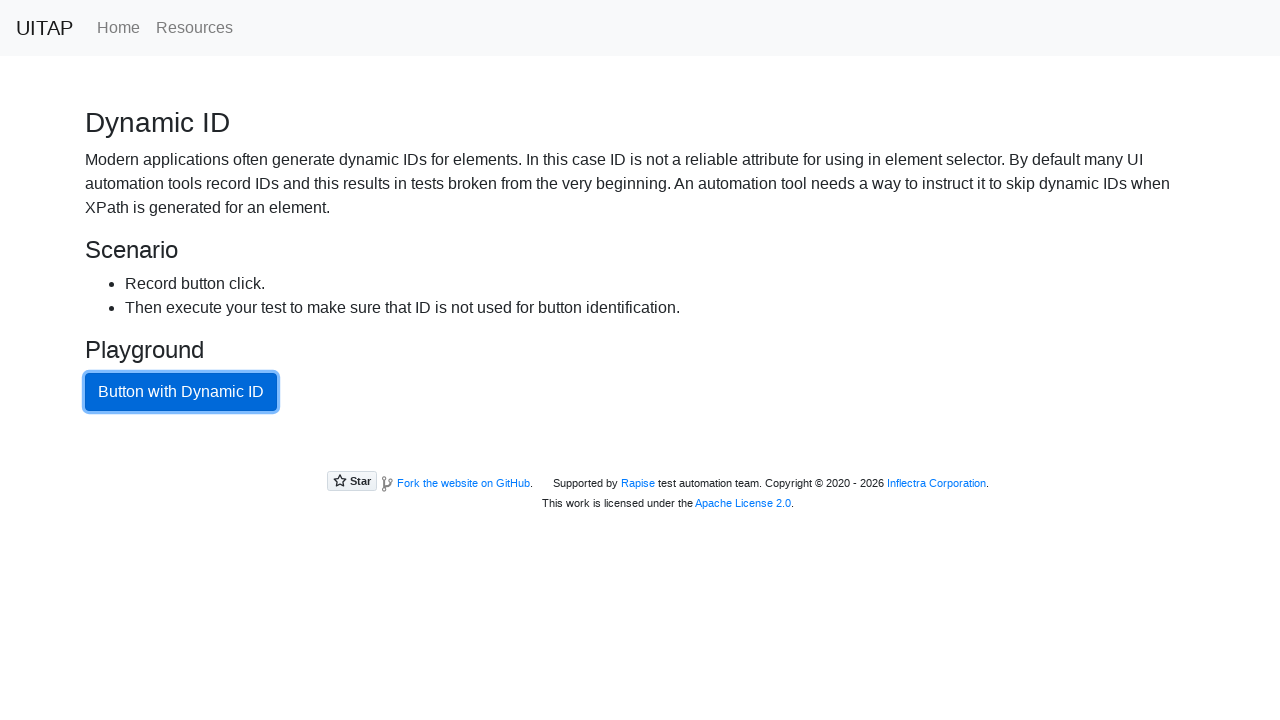

Clicked button with dynamic ID at (181, 392) on internal:role=button[name="Button with Dynamic ID"i]
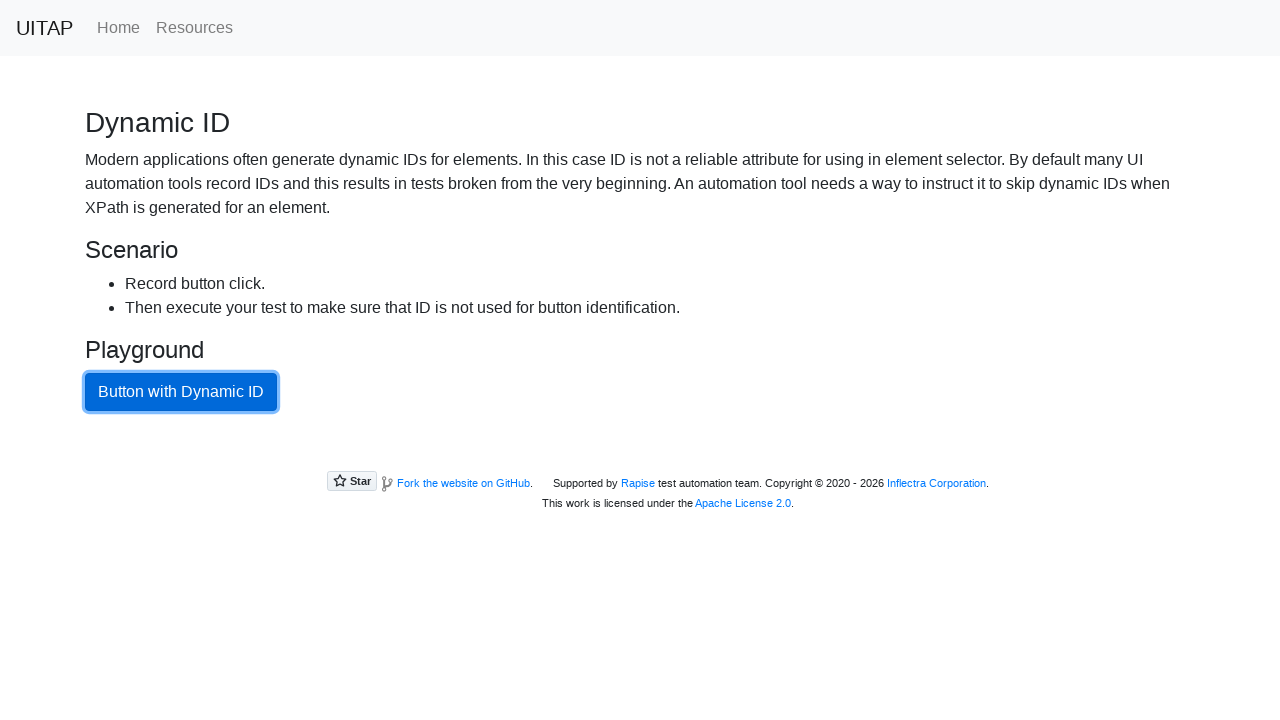

Clicked button with dynamic ID at (181, 392) on internal:role=button[name="Button with Dynamic ID"i]
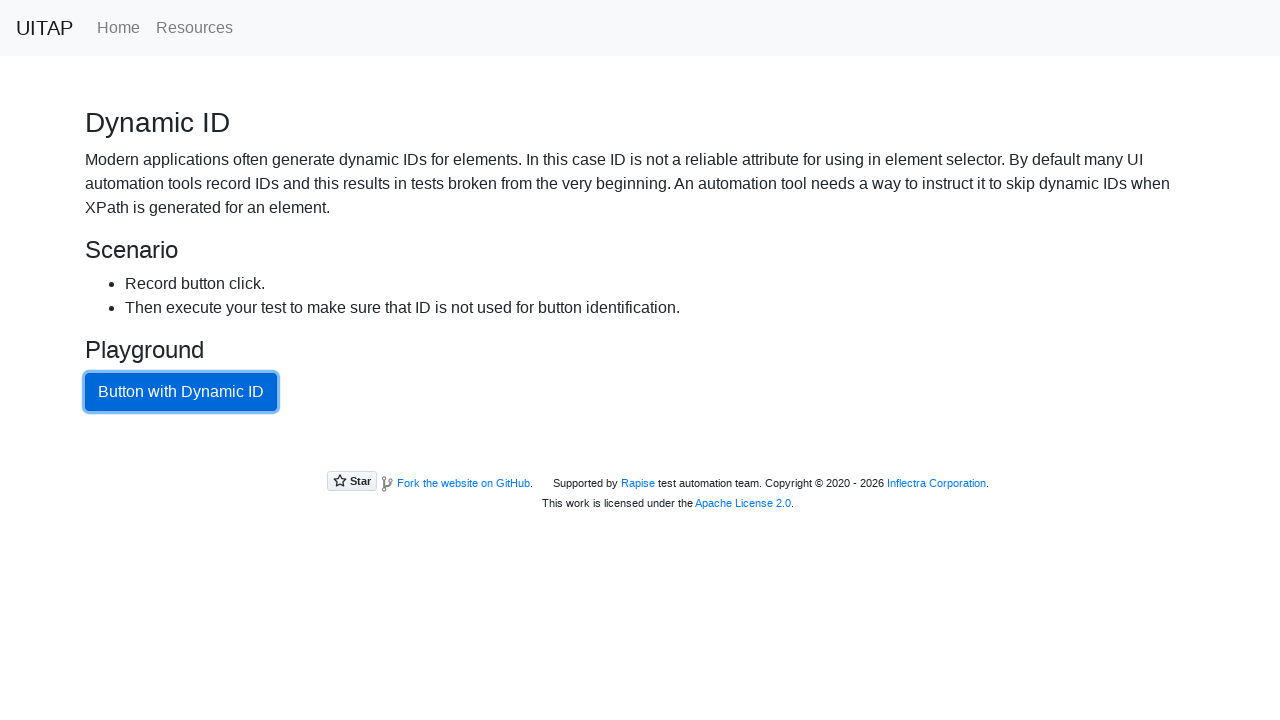

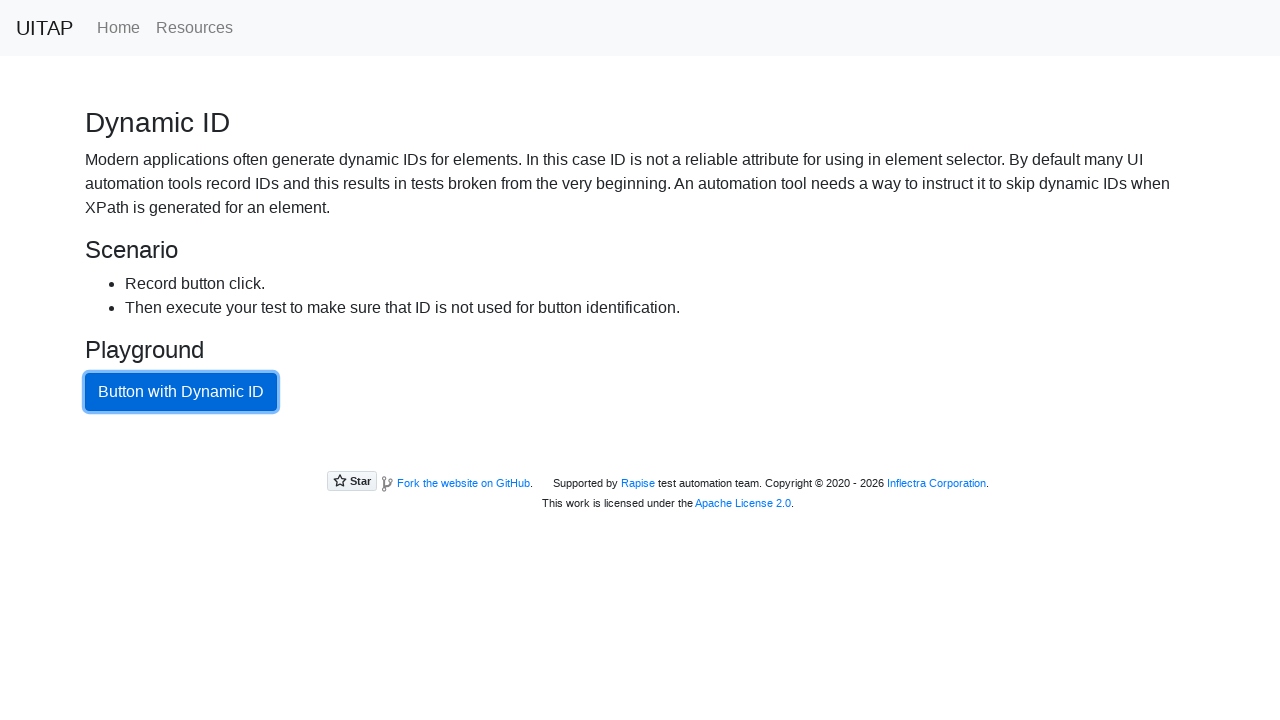